Opens the Wildberries website and sets the window size to verify the site loads correctly

Starting URL: https://www.wildberries.ru

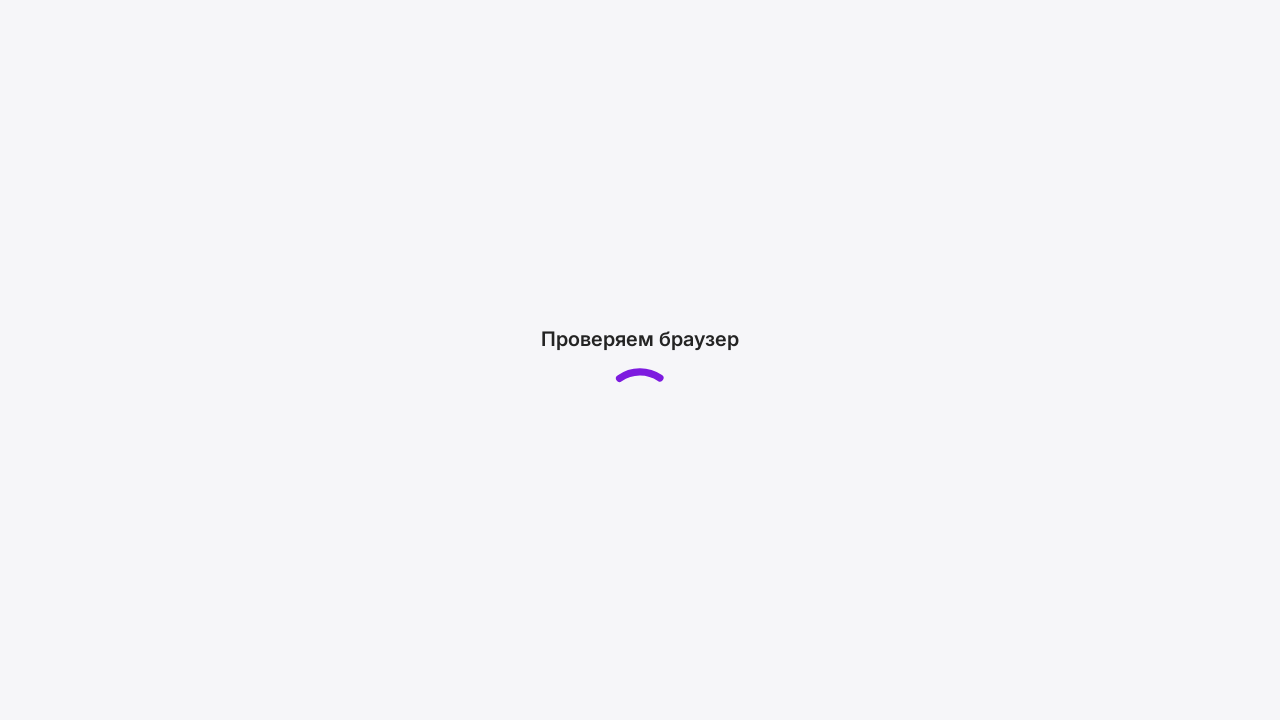

Set viewport size to 1366x768
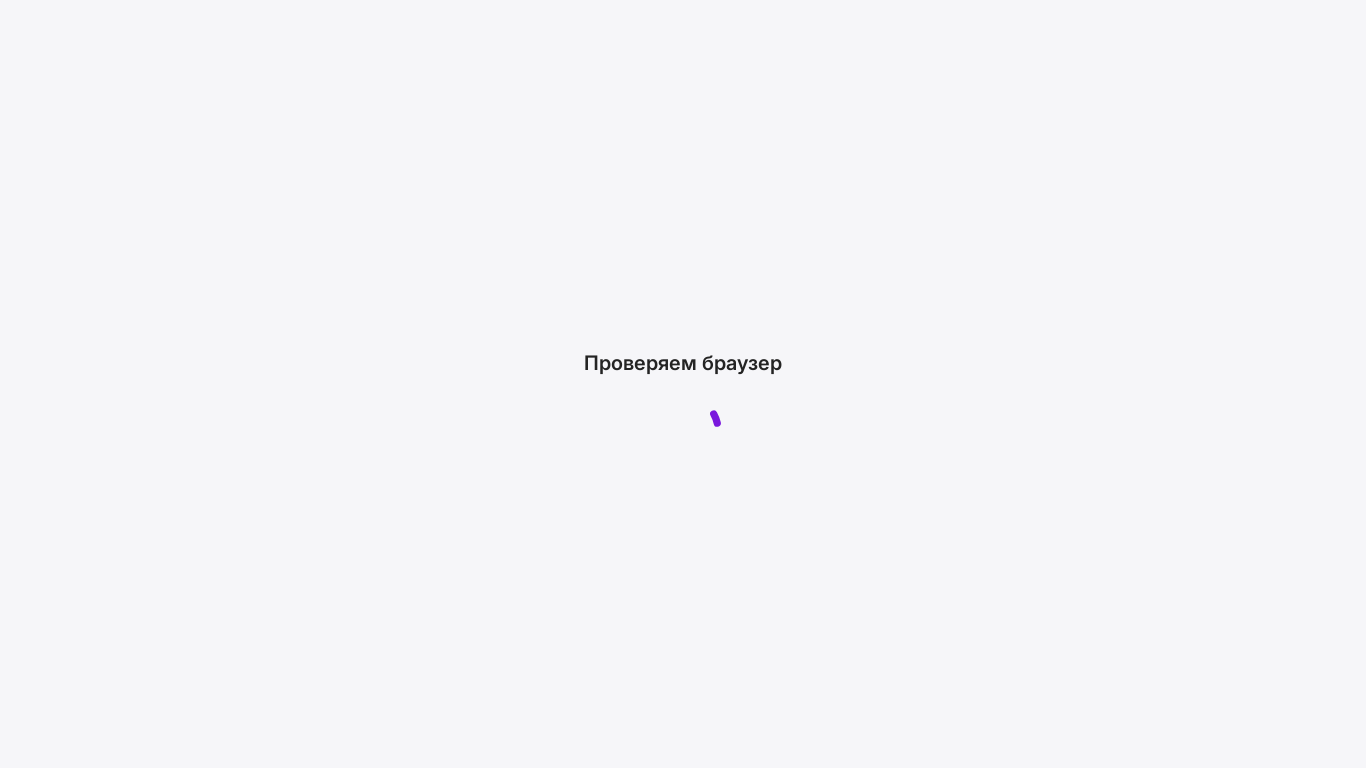

Wildberries website loaded and DOM content is ready
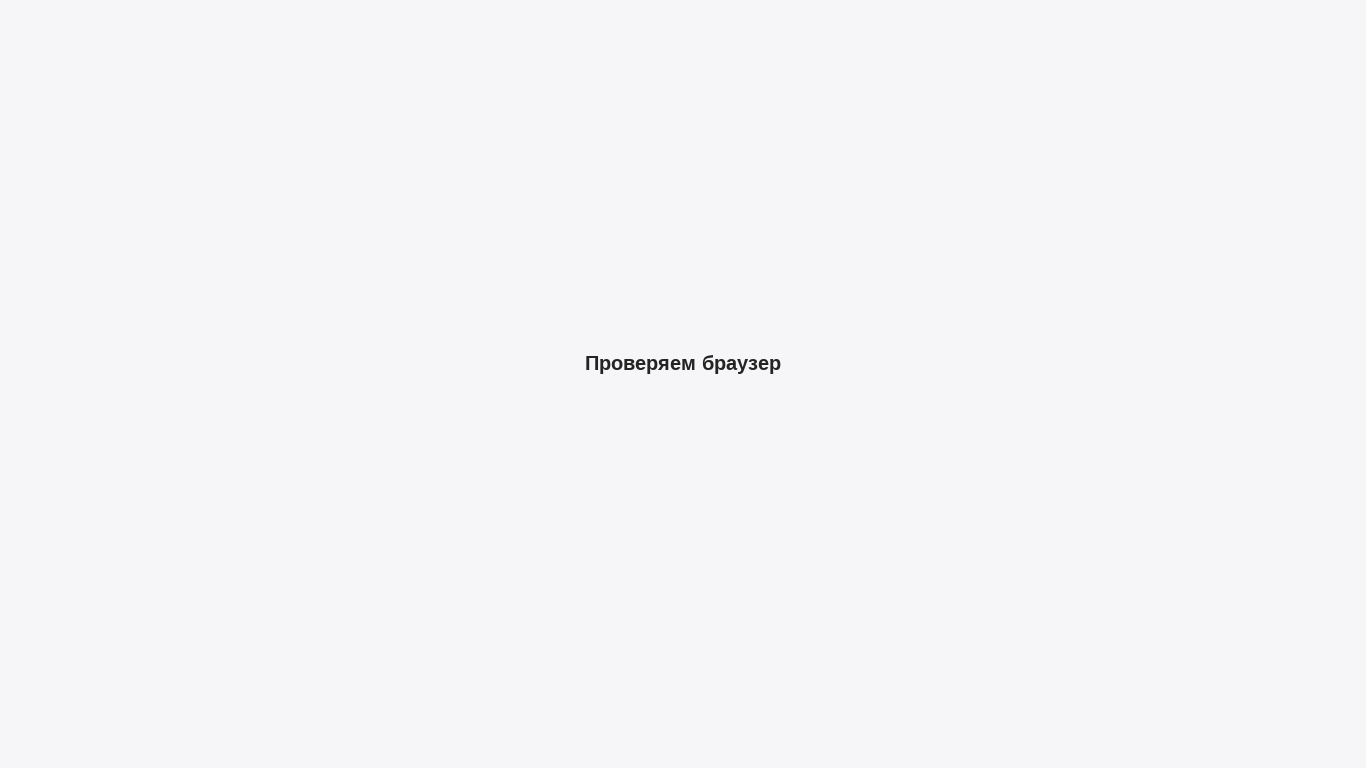

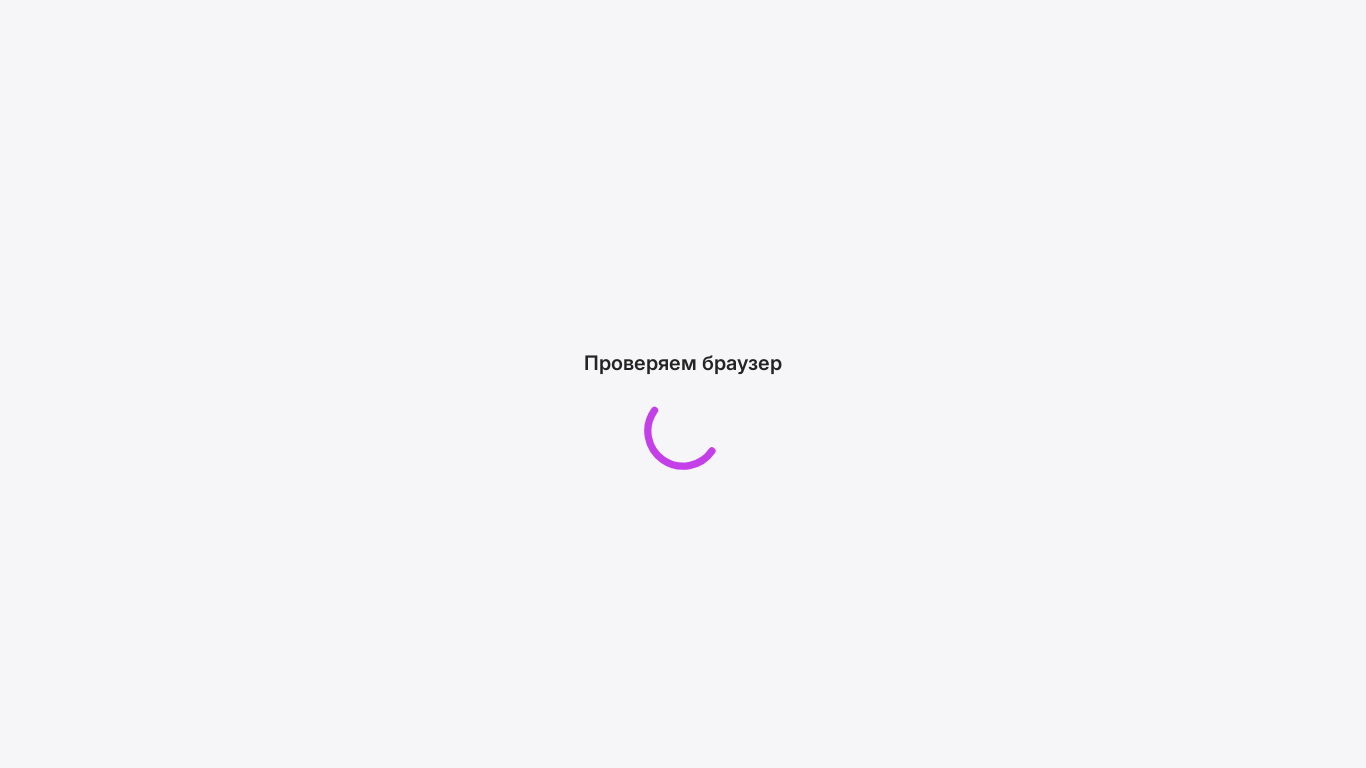